Tests table interaction by locating a product table, verifying its structure (rows and columns), and reading cell values from a specific row.

Starting URL: http://qaclickacademy.com/practice.php

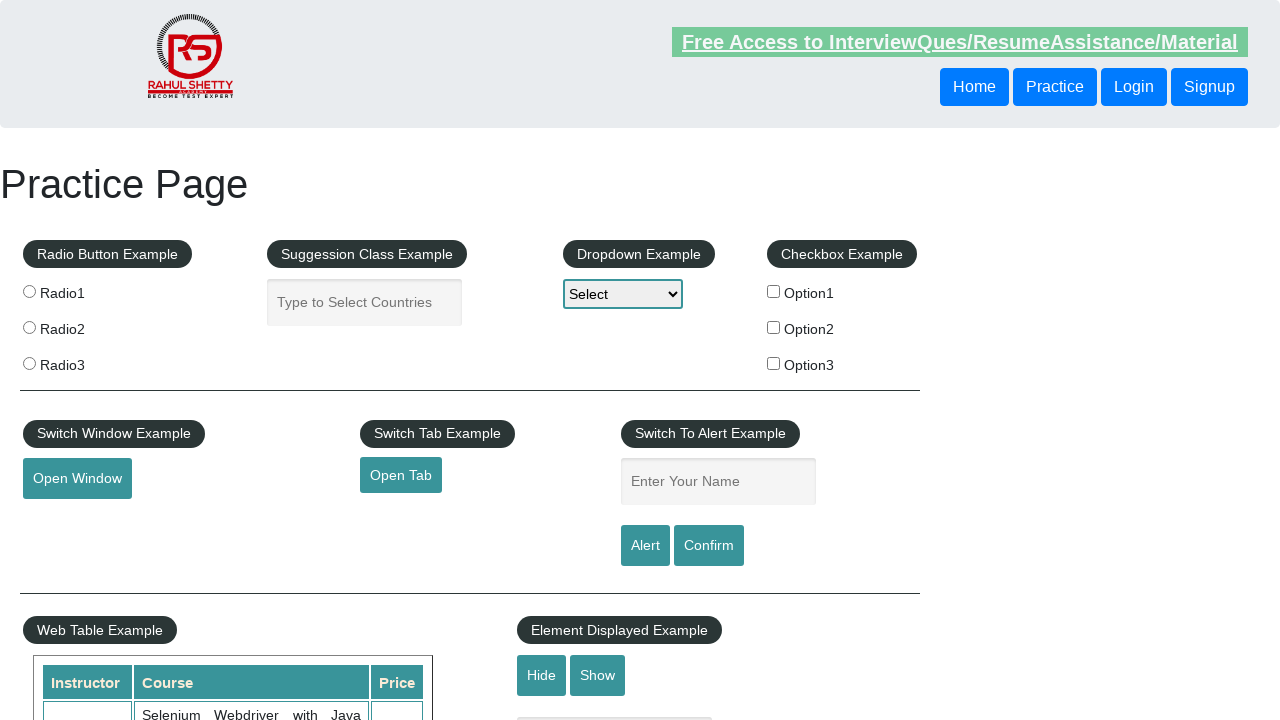

Waited for product table to be present
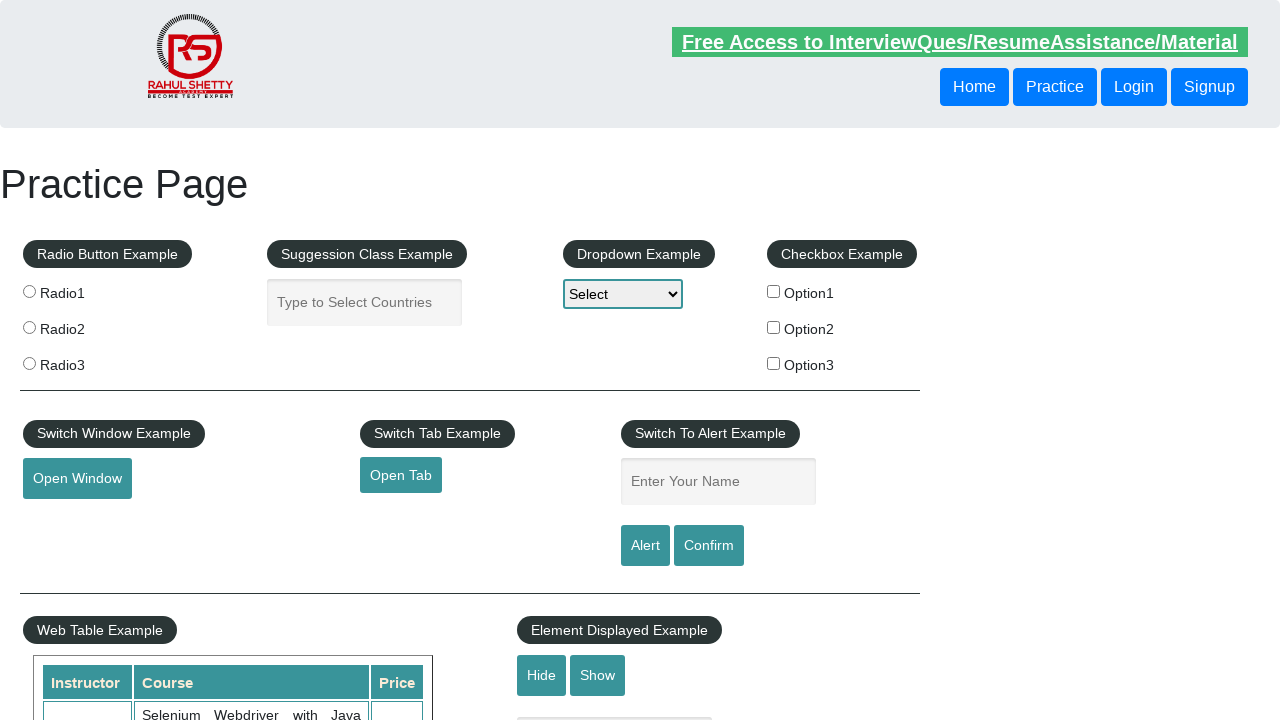

Located product table element
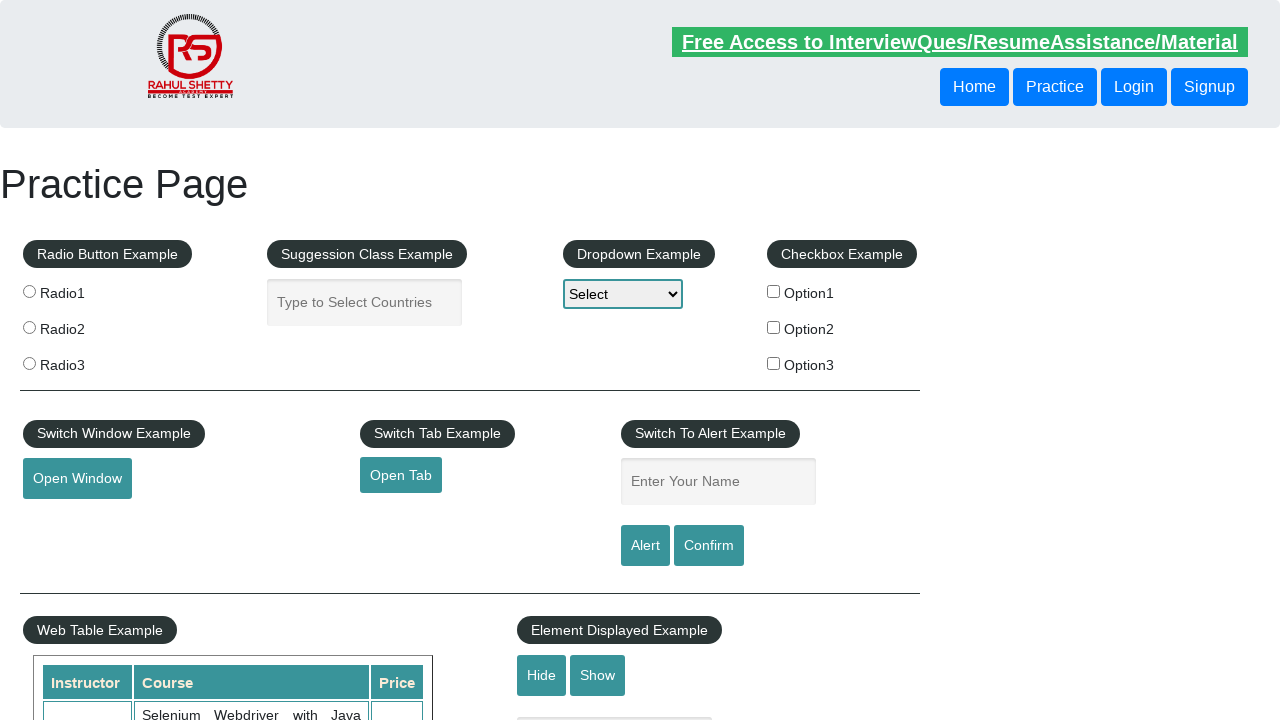

Verified table rows are present
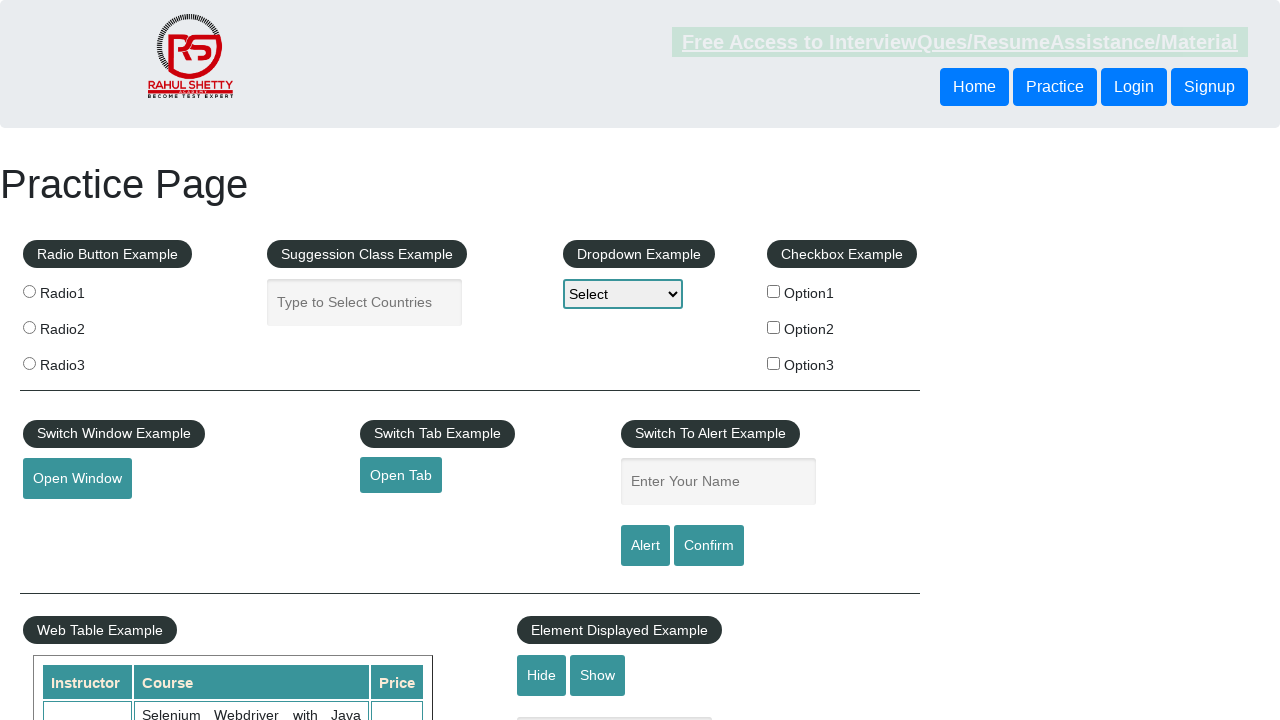

Located and waited for column header cells in first row
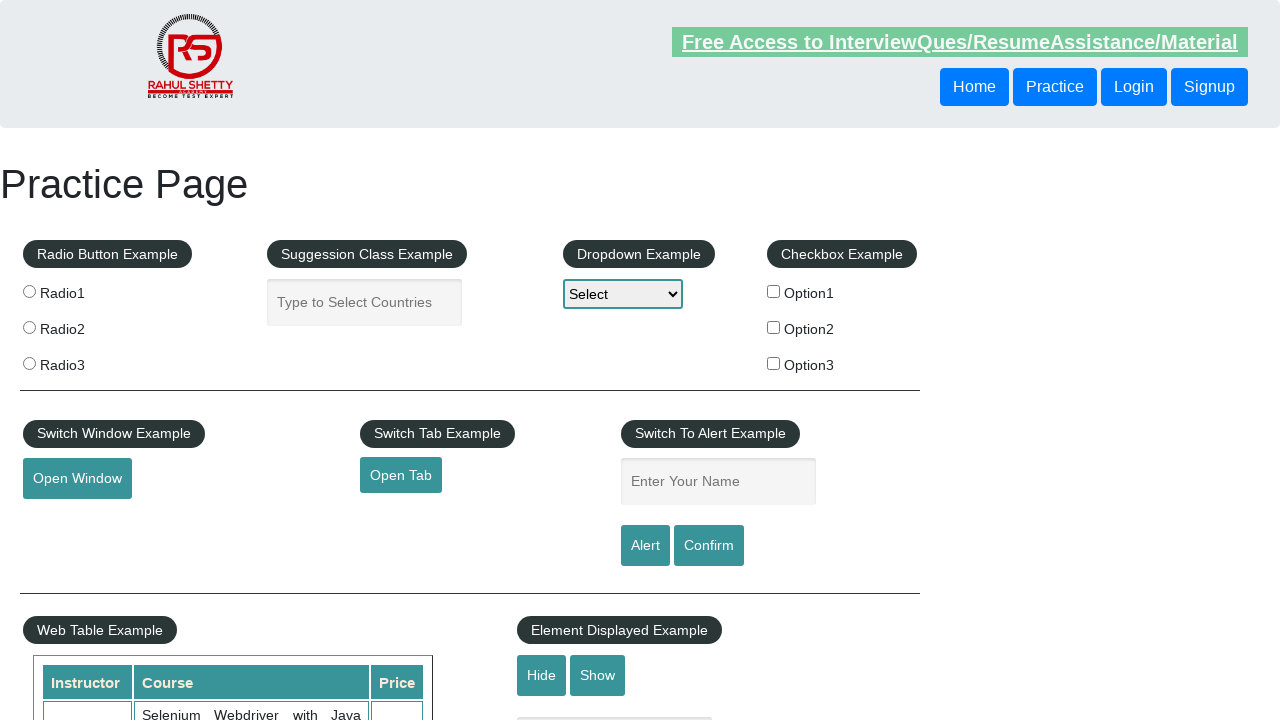

Located and waited for cells in third row
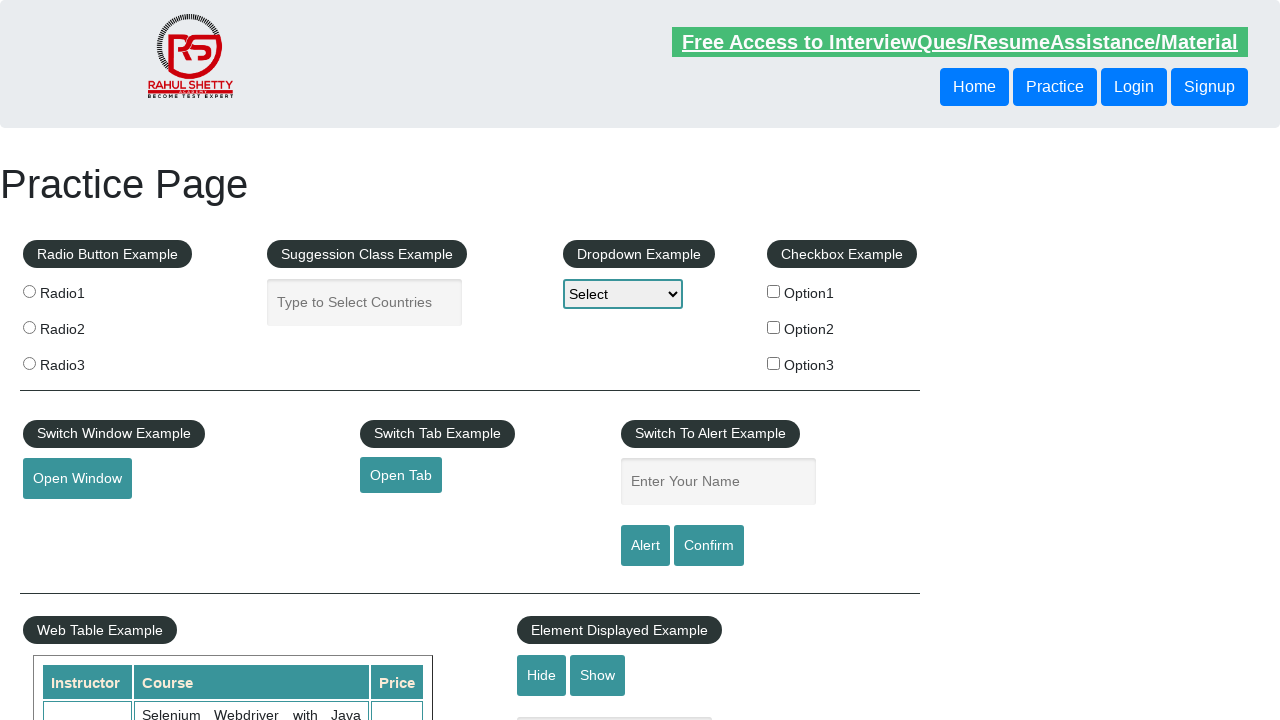

Located first, second, and third cells from third row
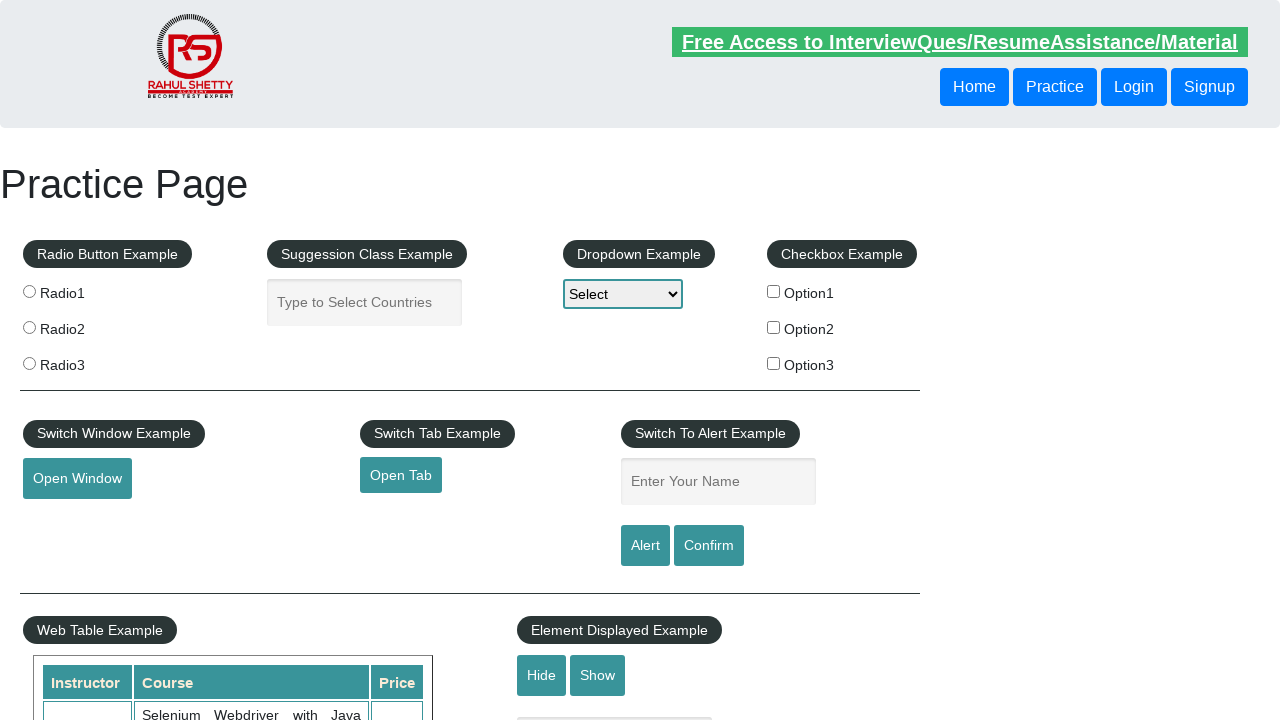

Verified first cell is visible
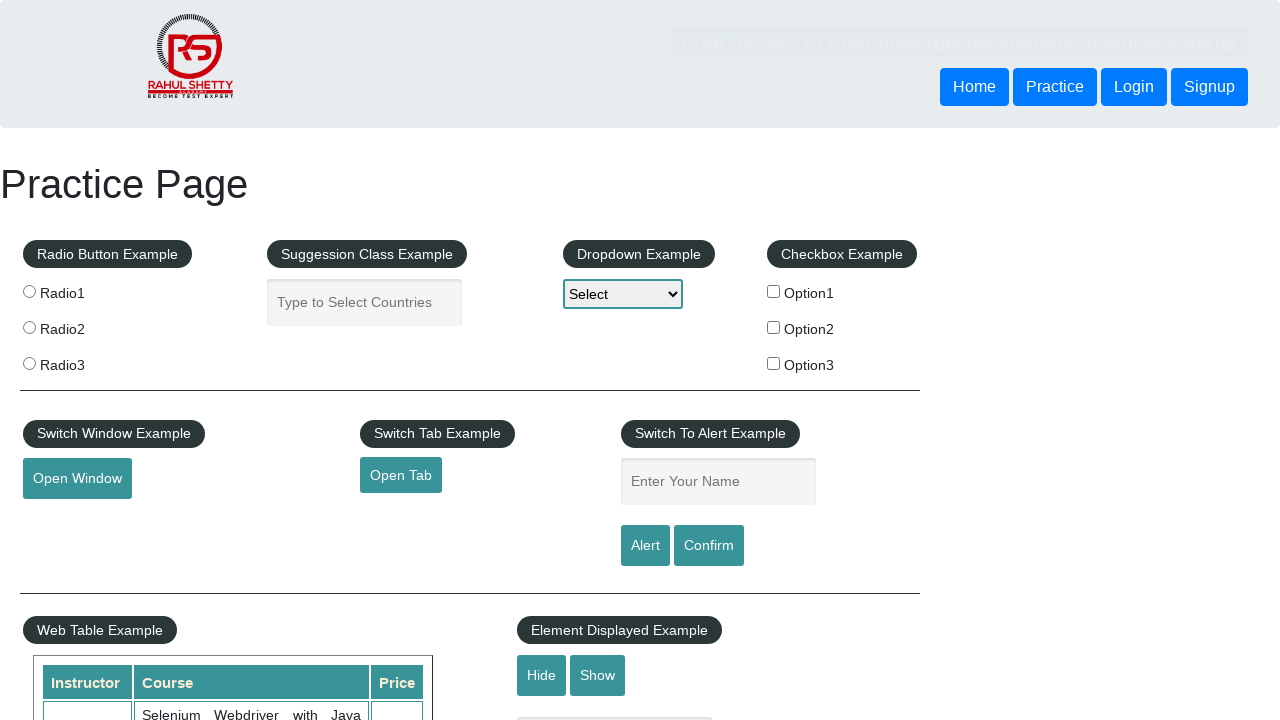

Verified second cell is visible
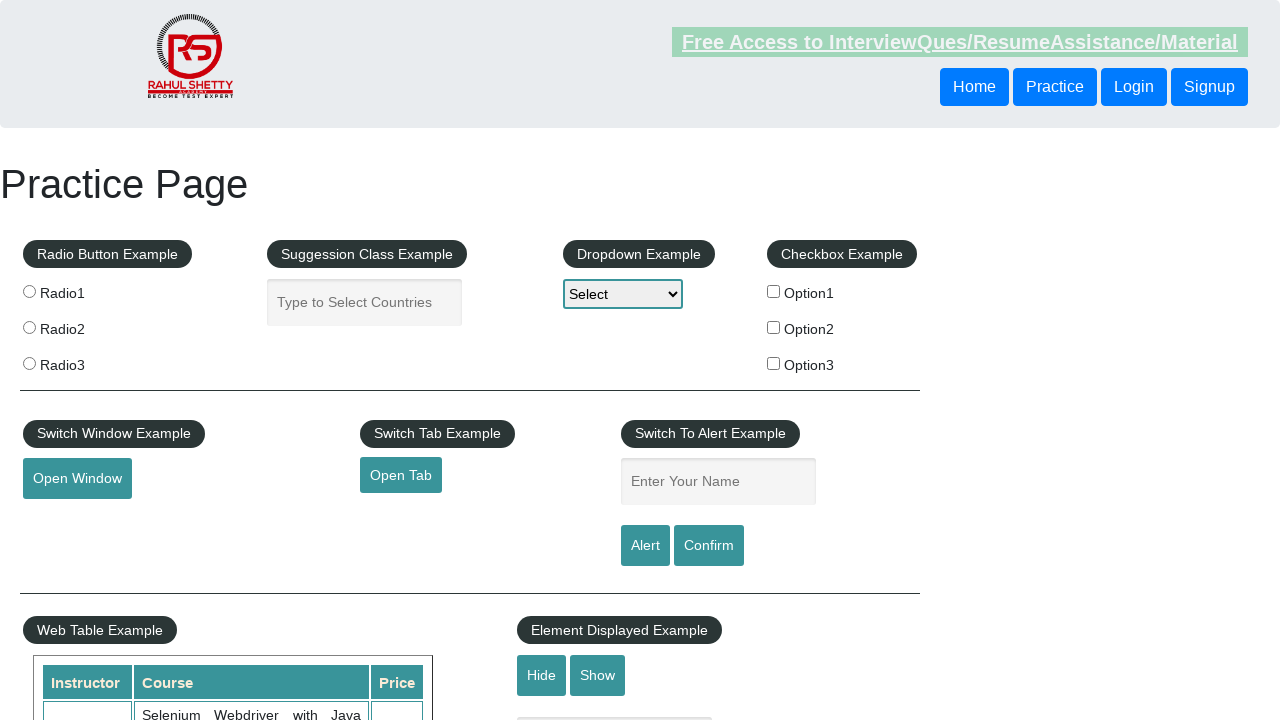

Verified third cell is visible
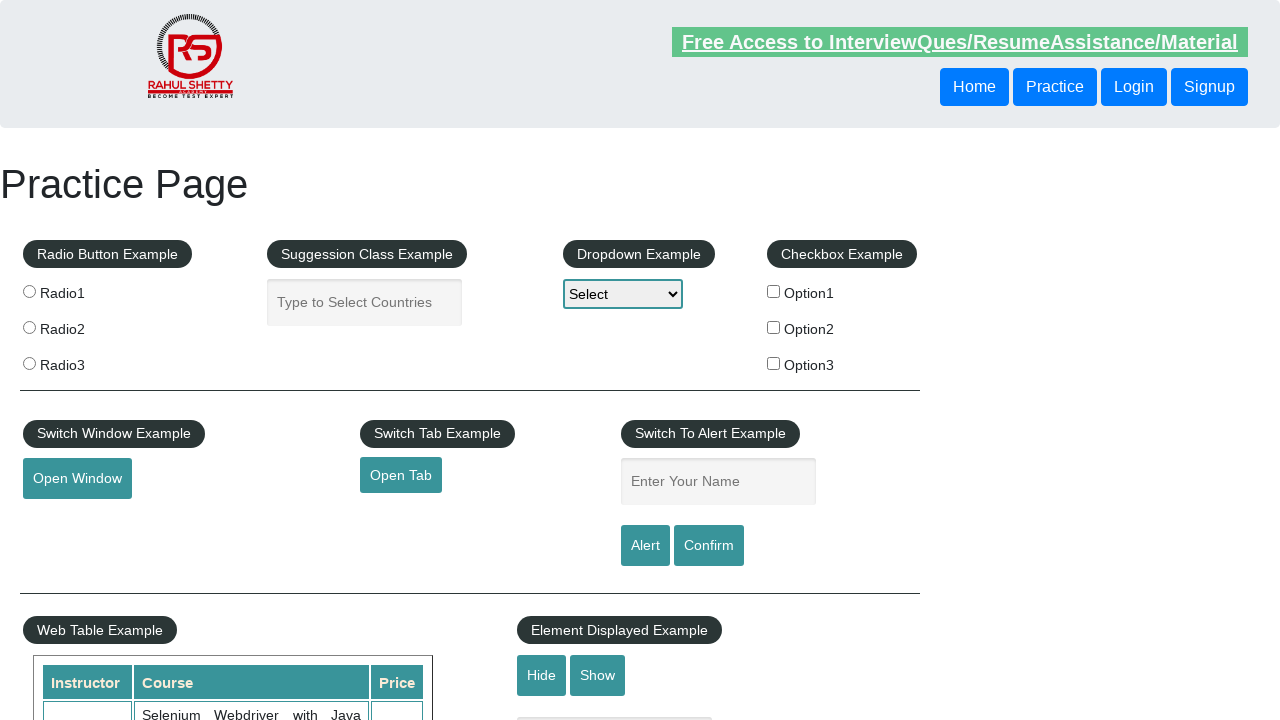

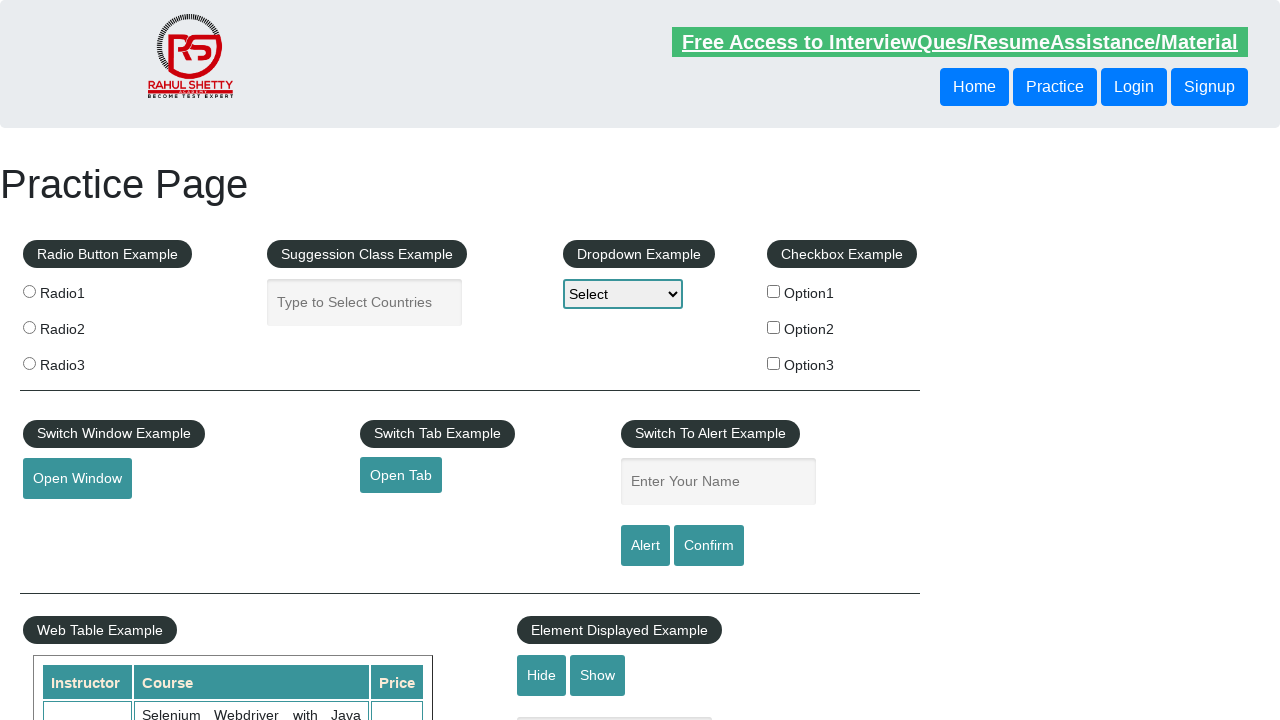